Tests password generator with very long input strings (200 'a' characters) for both master password and site name

Starting URL: http://angel.net/~nic/passwd.current.html

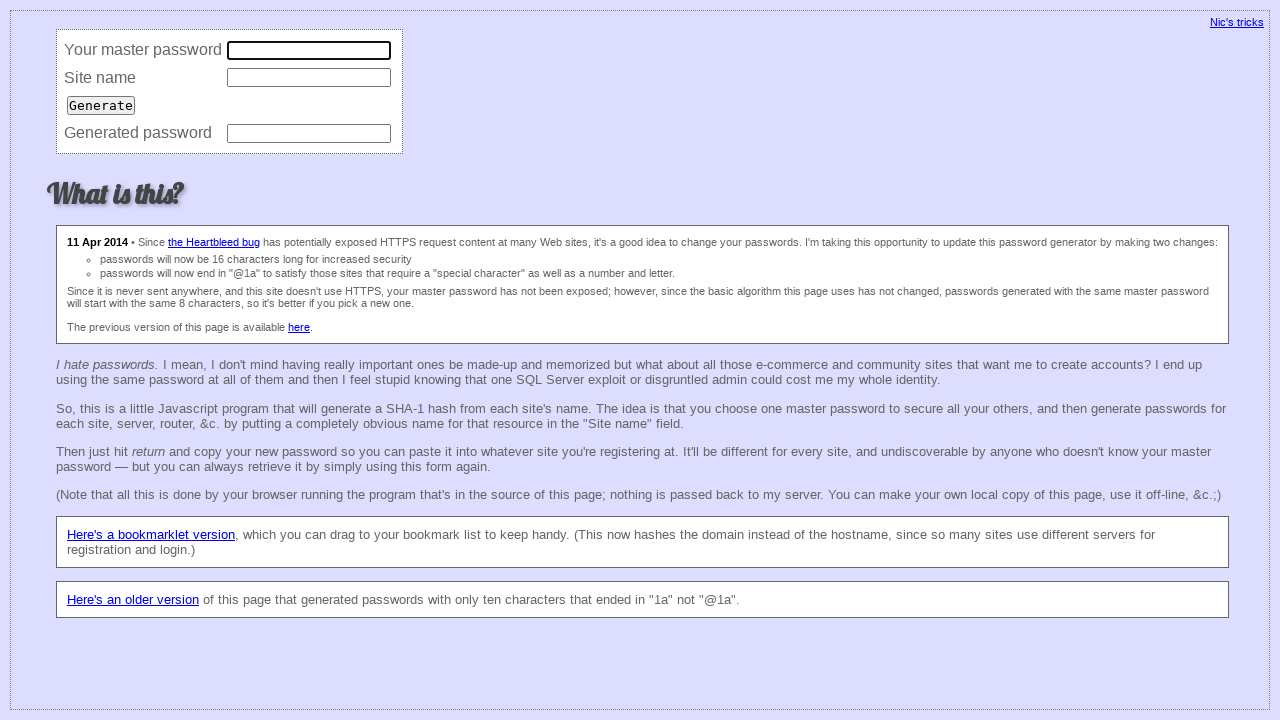

Filled master password field with 200 'a' characters on input[name='master']
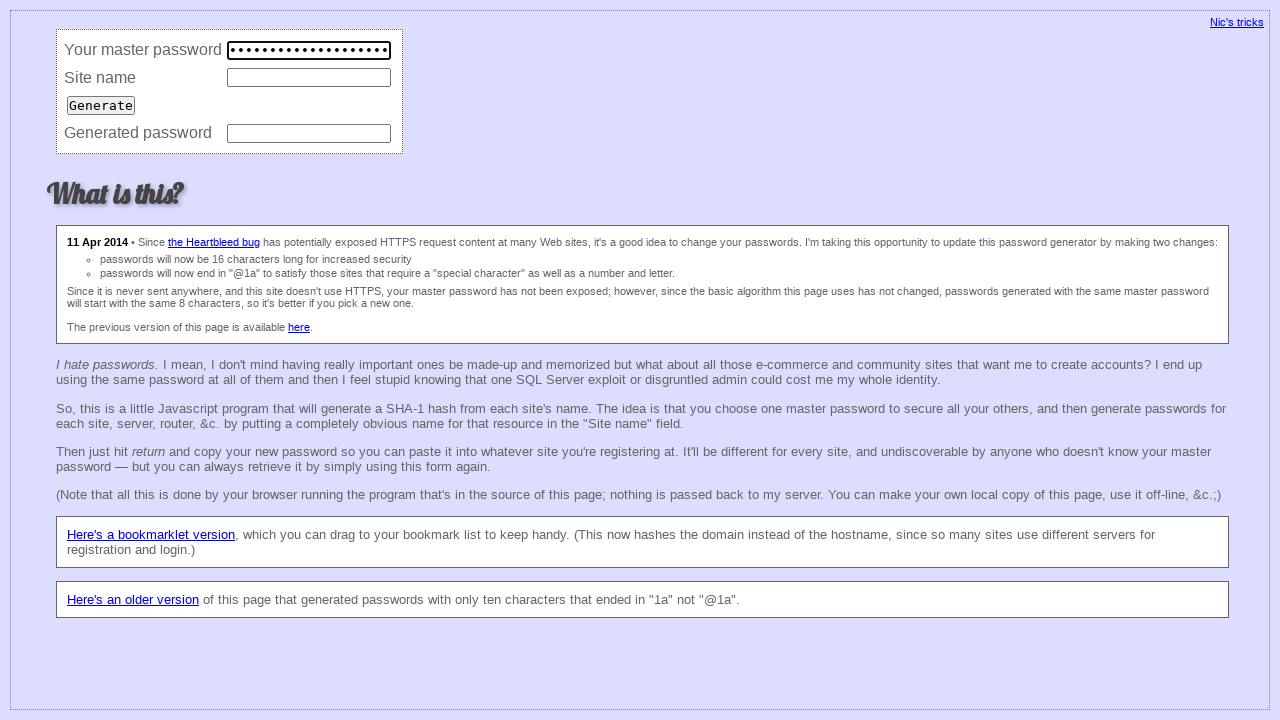

Filled site name field with 200 'a' characters on input[name='site']
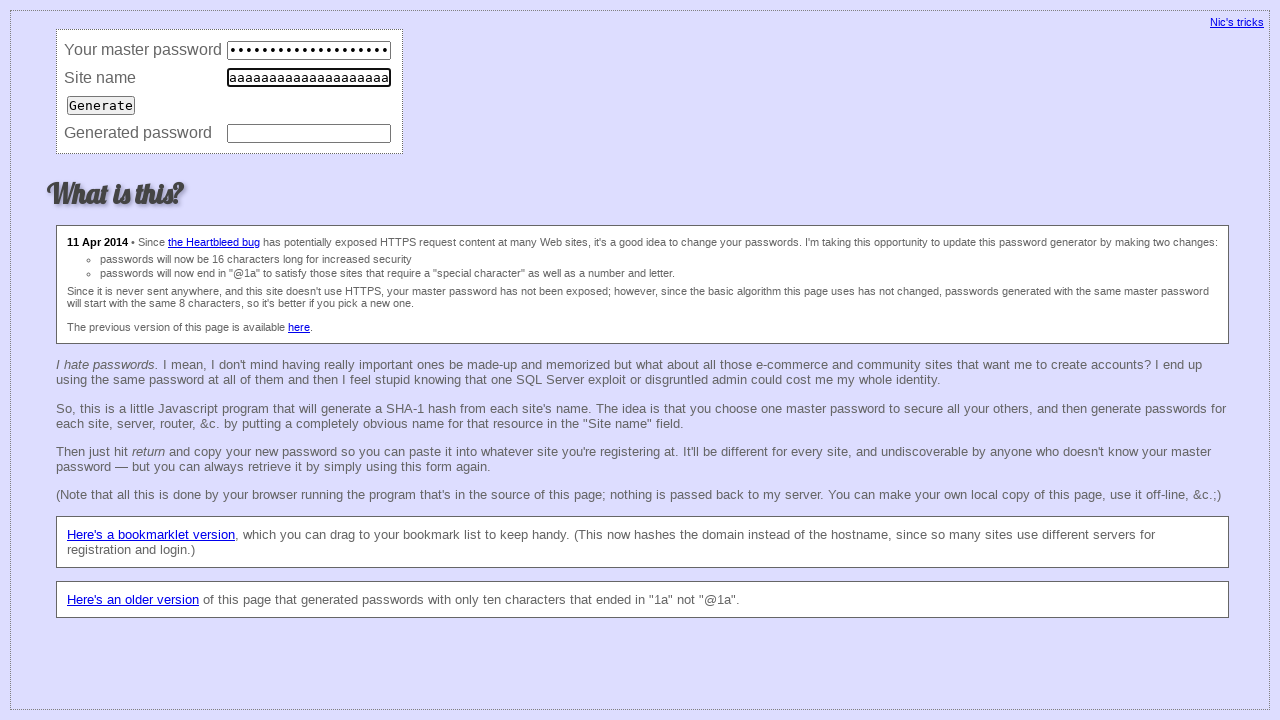

Clicked Generate button to create password at (101, 105) on input[value='Generate']
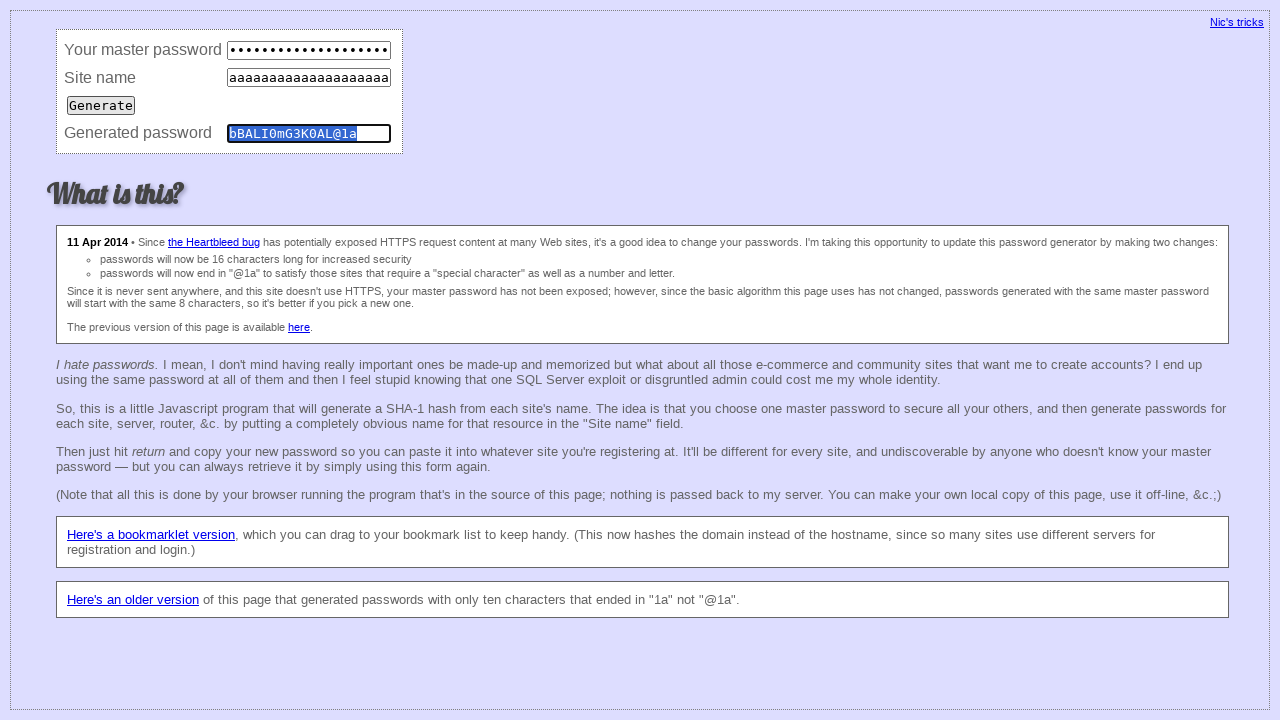

Verified generated password matches expected value 'bBALI0mG3K0AL@1a'
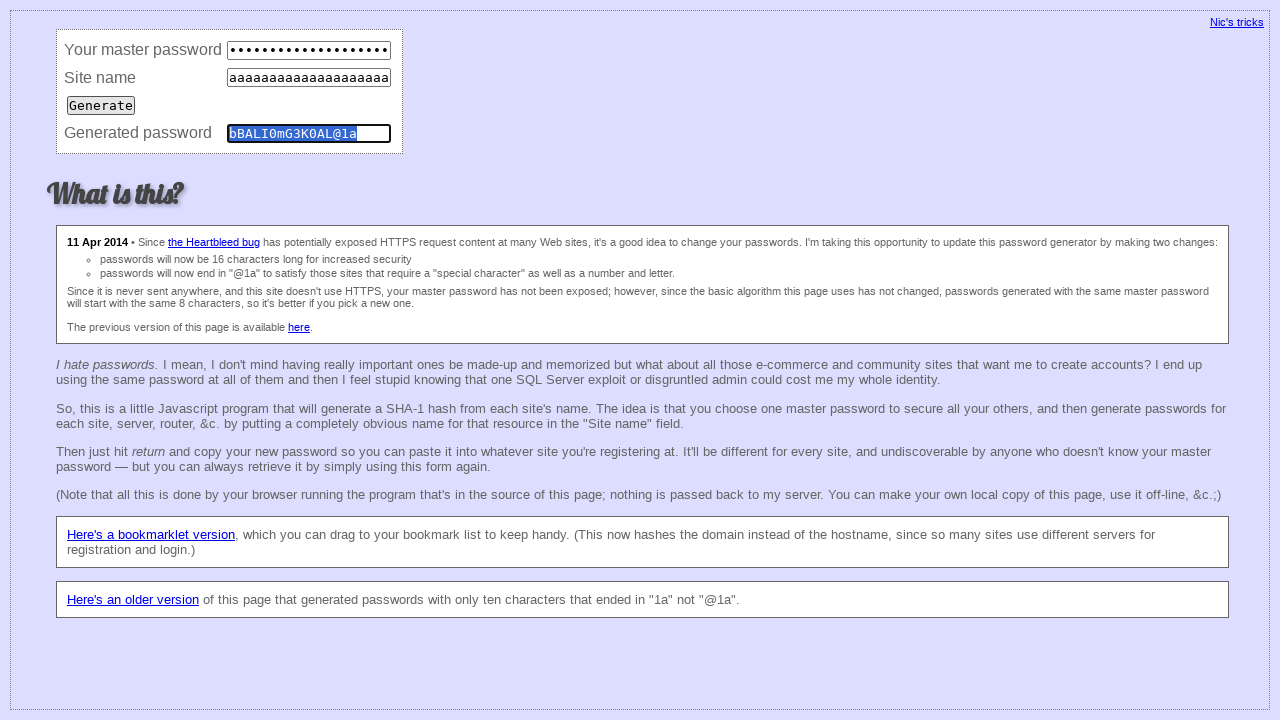

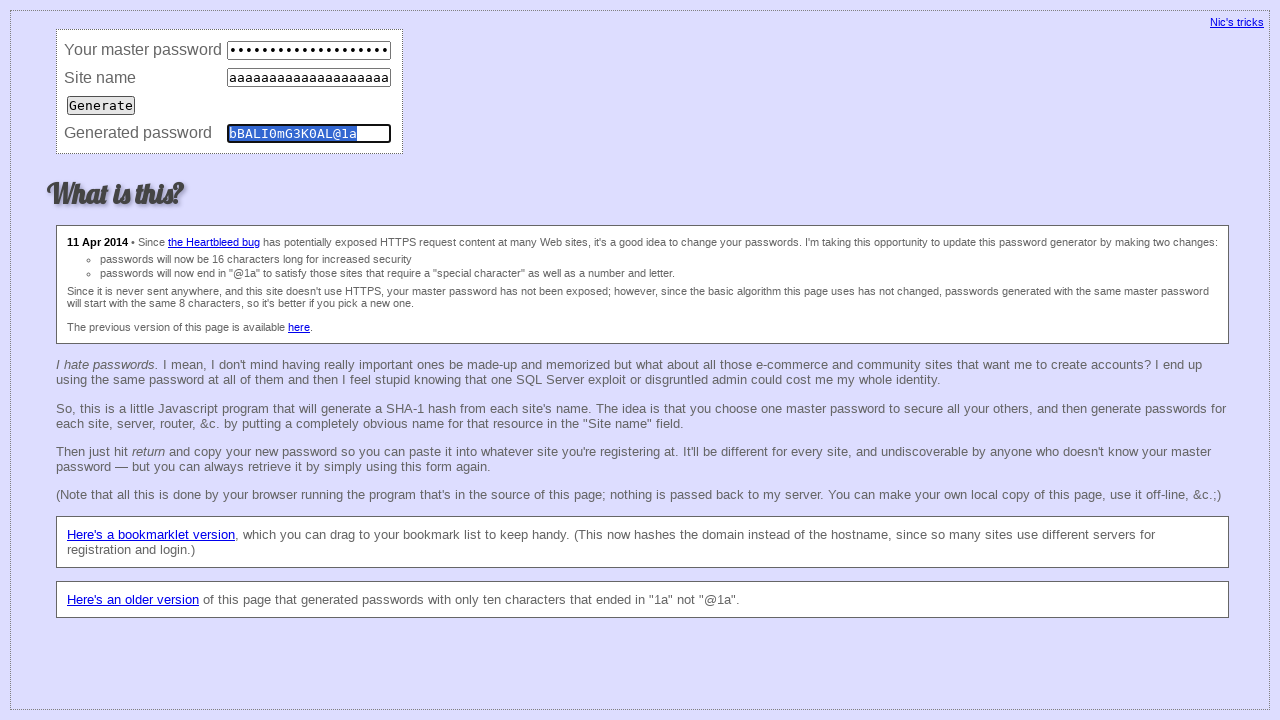